Tests the complete scooter order flow by clicking the order button at the top, filling out customer information form (name, surname, address, metro station, phone), then completing rental details (date, duration, color, comments) and submitting the order.

Starting URL: https://qa-scooter.praktikum-services.ru/

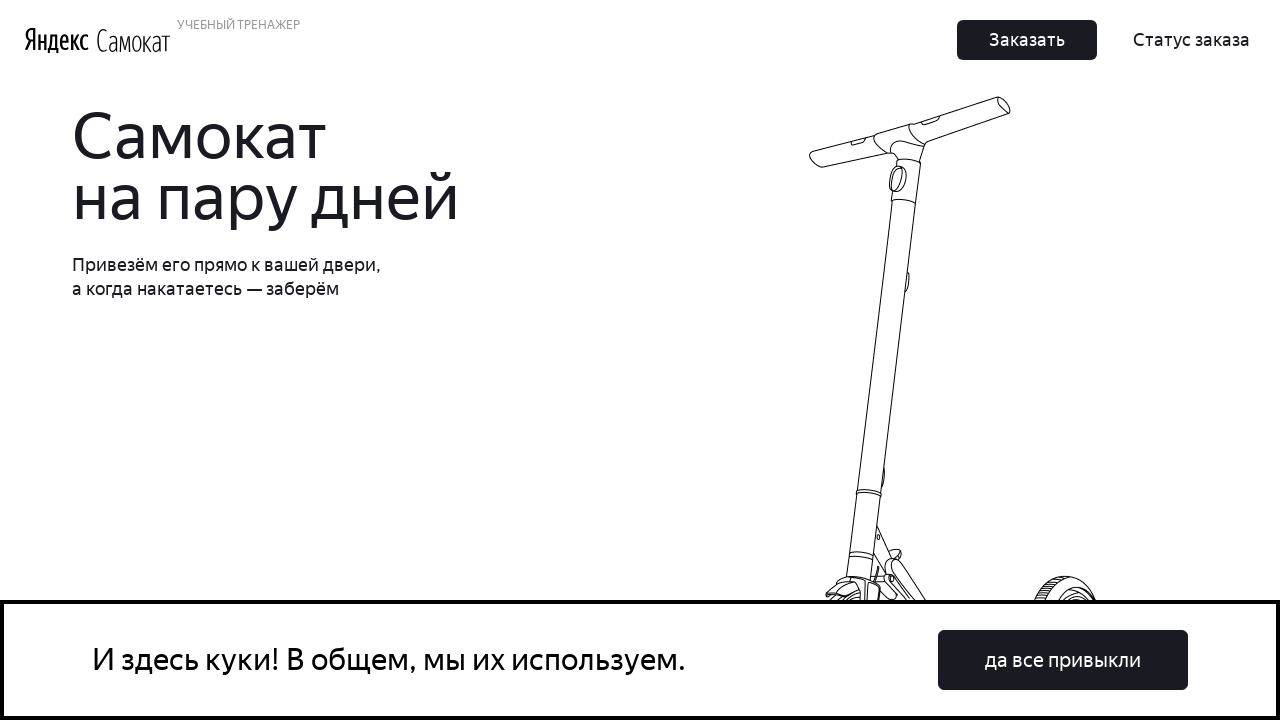

Clicked the order button at the top of the page at (1027, 40) on .Button_Button__ra12g
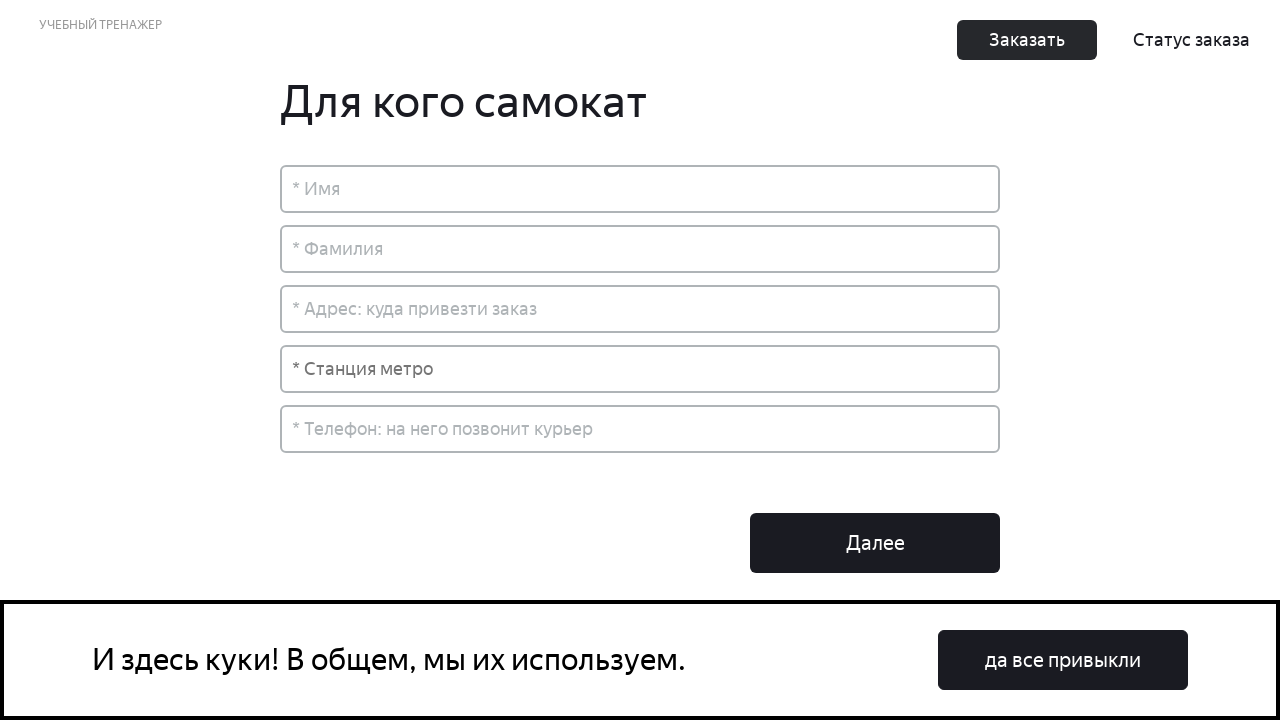

Filled in first name field with 'Кирилл' on input[placeholder='* Имя']
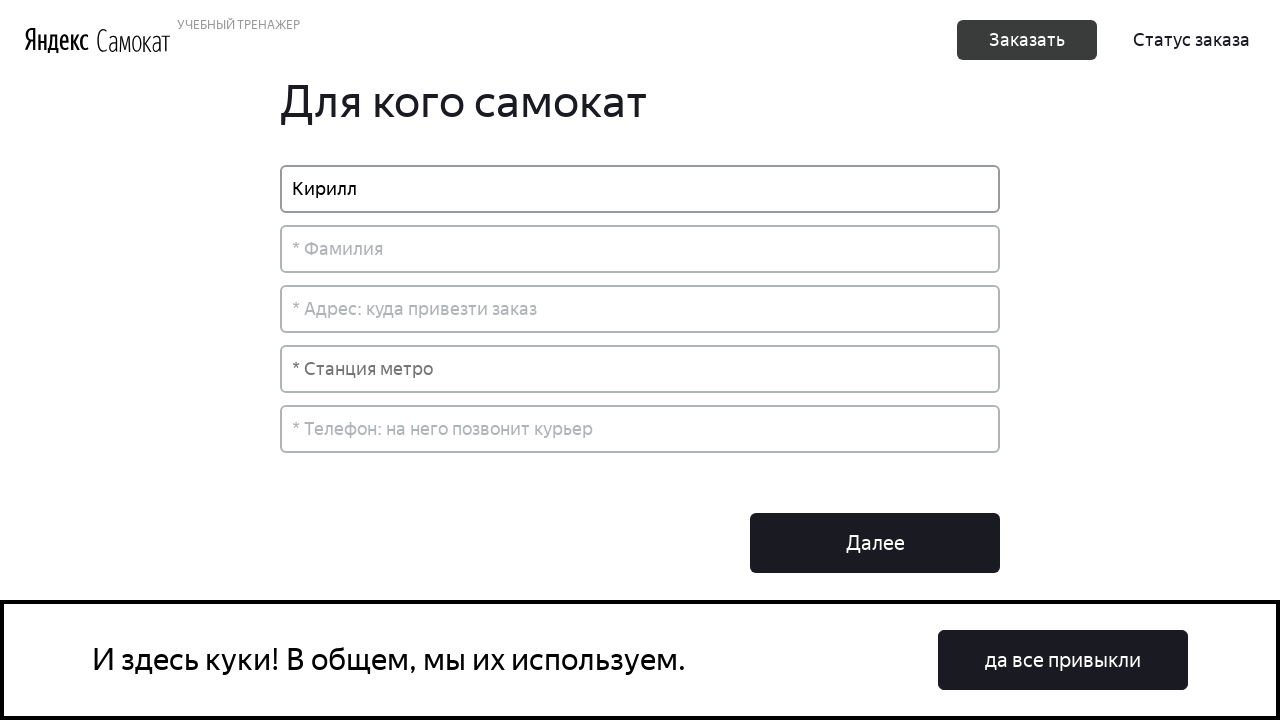

Filled in last name field with 'Генин' on input[placeholder='* Фамилия']
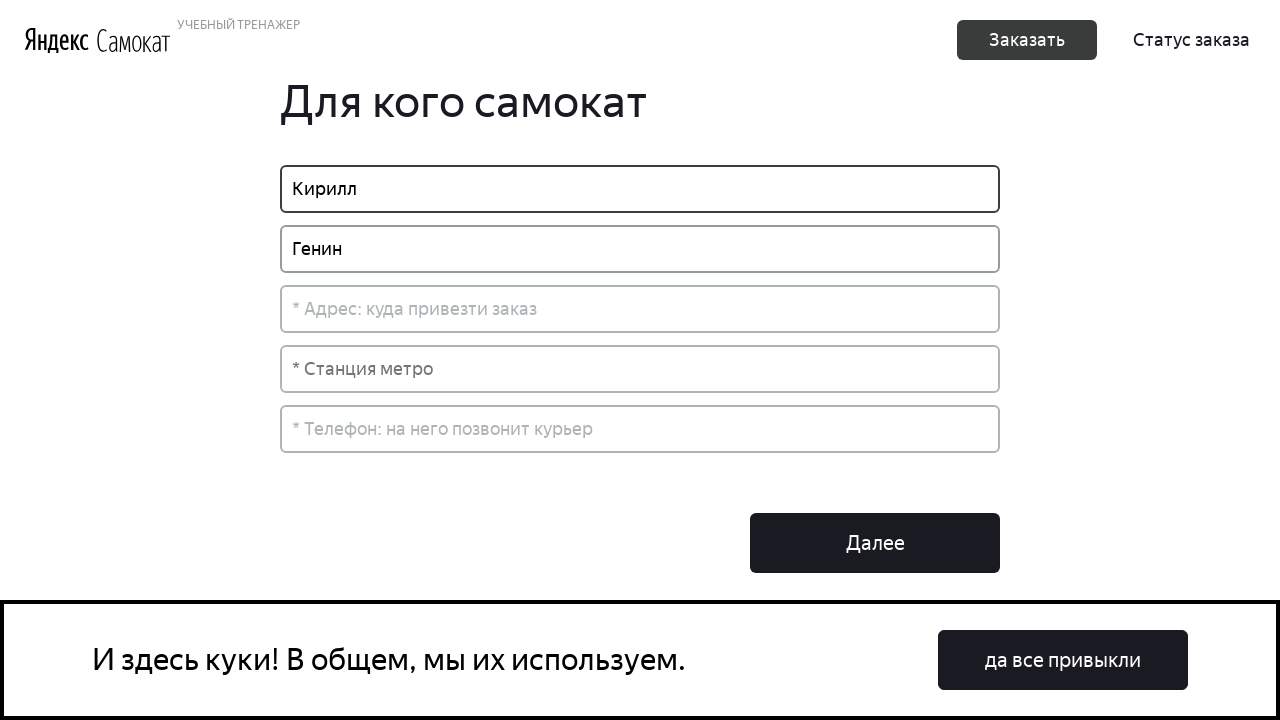

Filled in address field with 'Москва' on input[placeholder='* Адрес: куда привезти заказ']
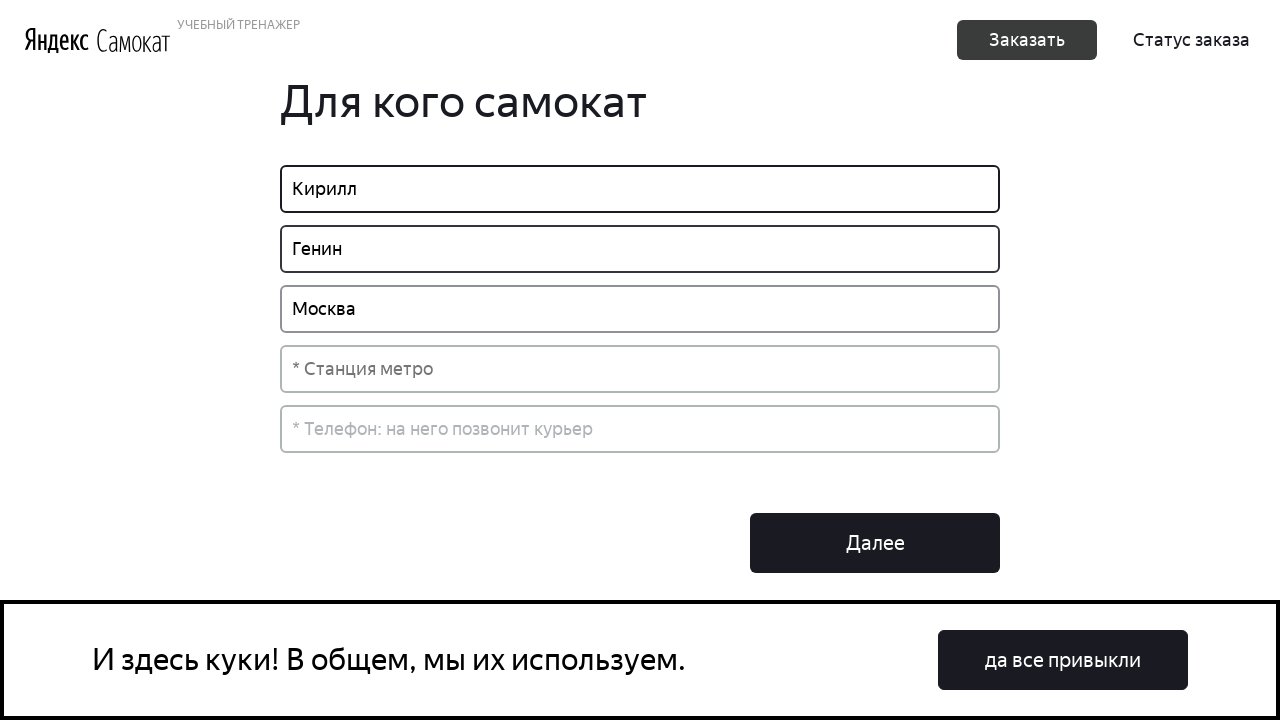

Typed 'Лубянка' in metro station field on input[placeholder='* Станция метро']
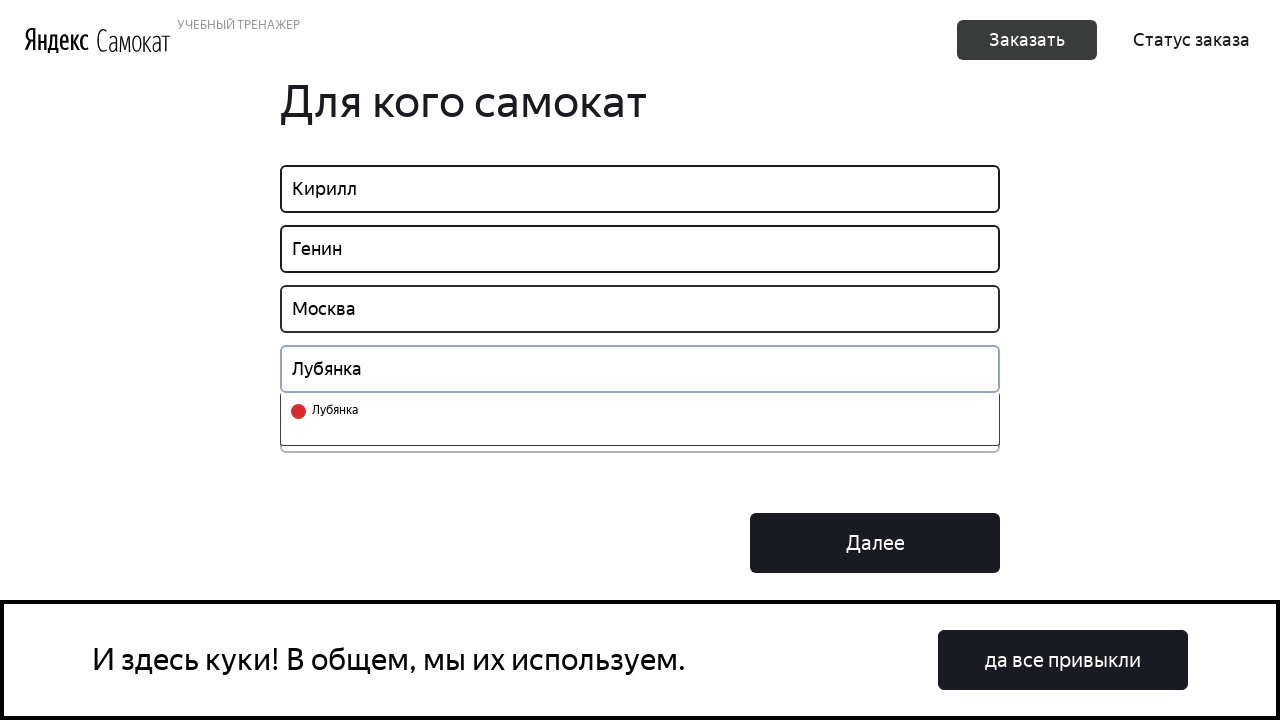

Clicked on metro station input field at (640, 369) on input[placeholder='* Станция метро']
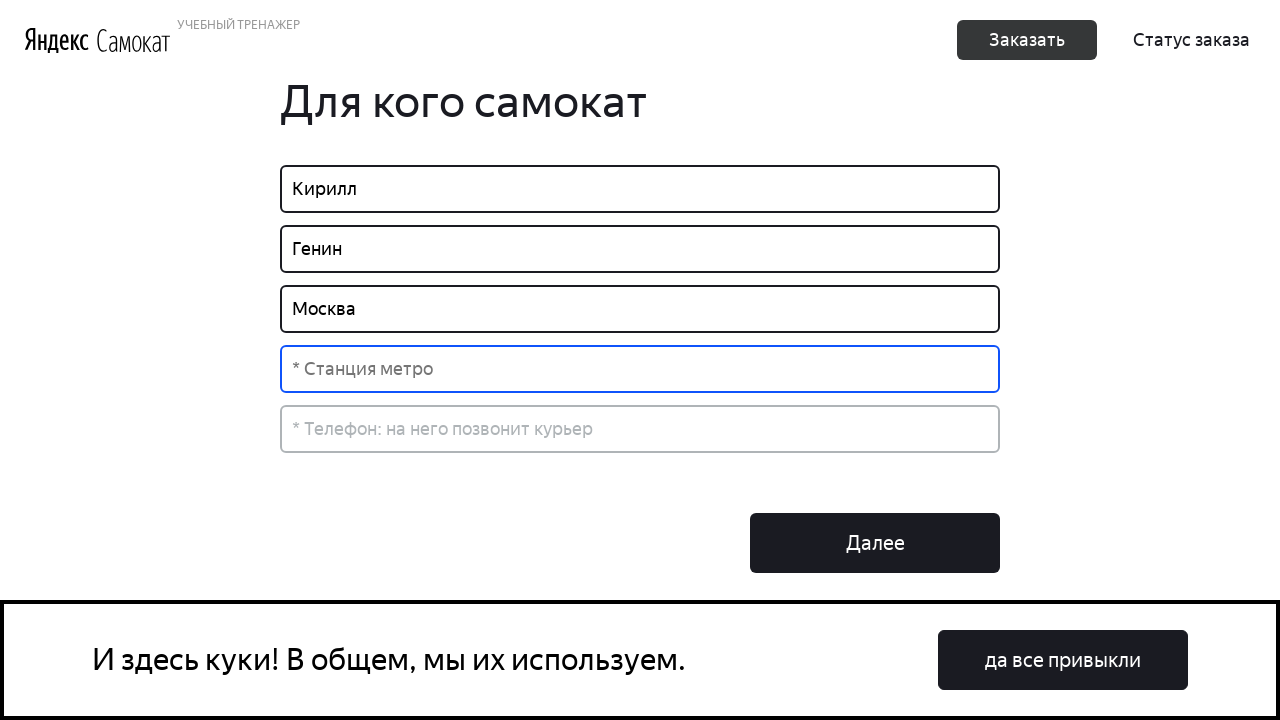

Pressed arrow down to navigate metro dropdown on input[placeholder='* Станция метро']
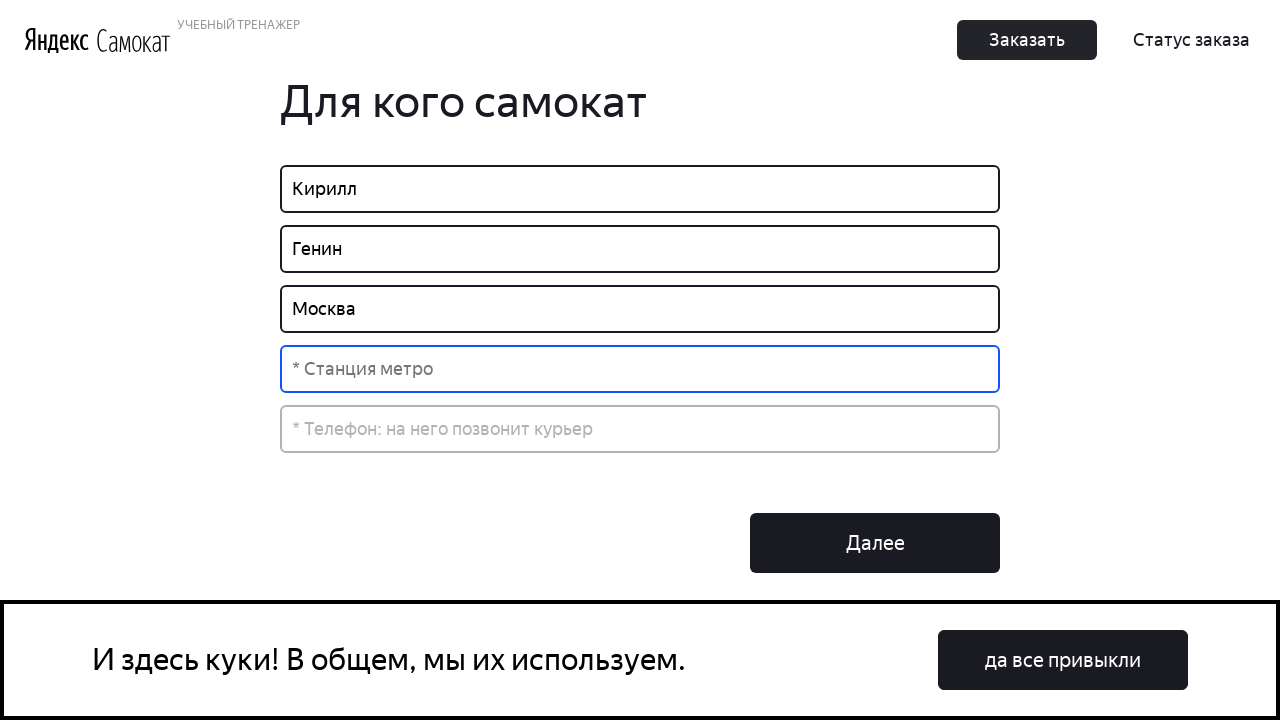

Pressed enter to select metro station 'Лубянка' on input[placeholder='* Станция метро']
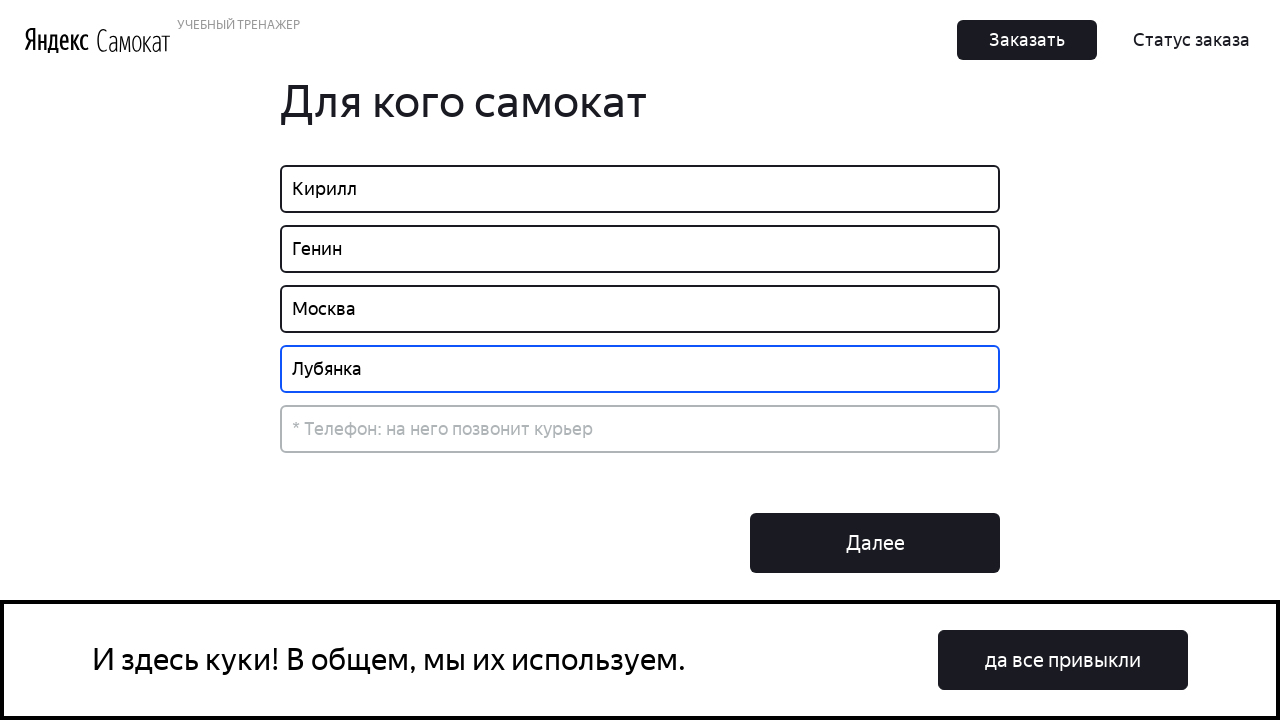

Filled in phone number field with '84957777777' on input[placeholder='* Телефон: на него позвонит курьер']
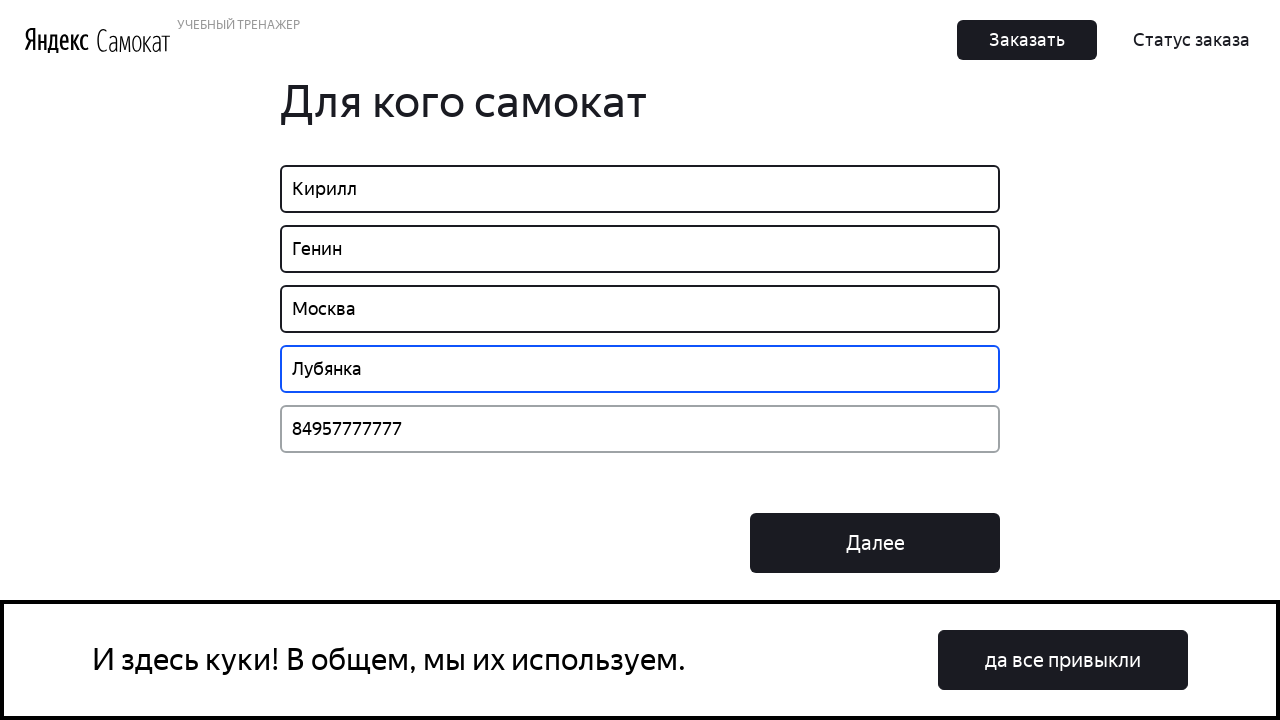

Clicked Next button to proceed to rental details form at (875, 543) on .Button_Middle__1CSJM
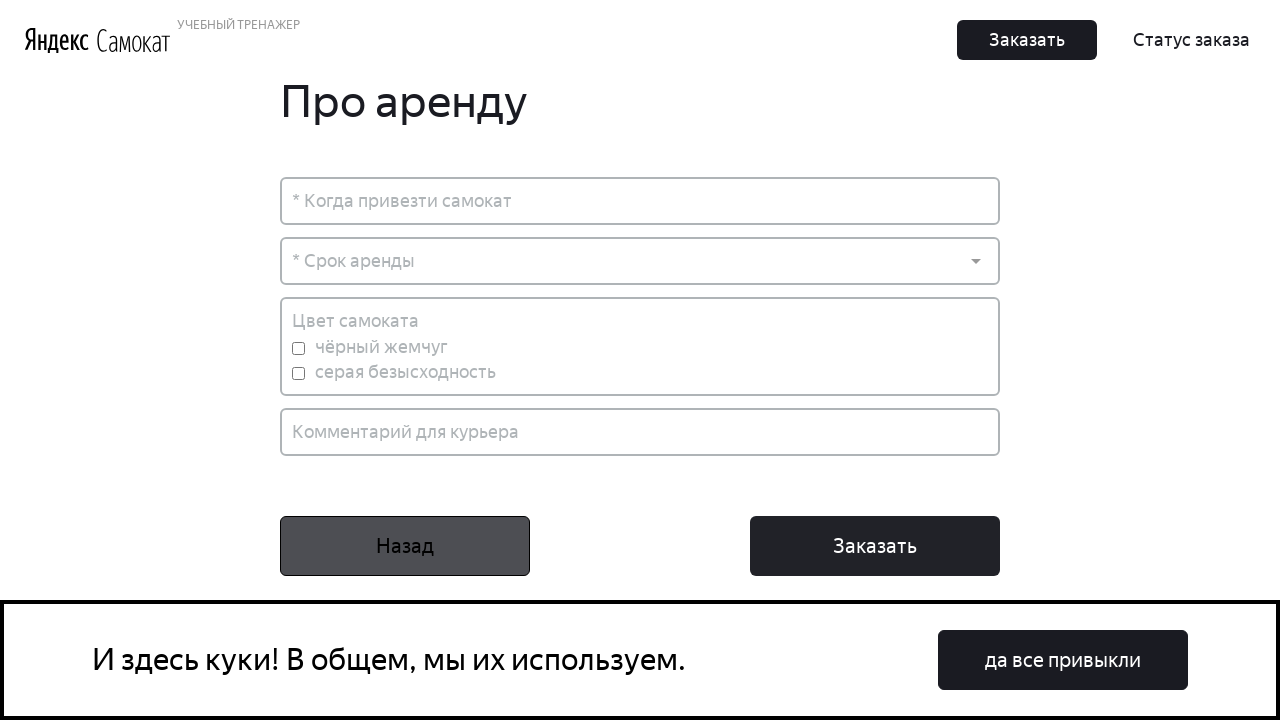

Clicked on date picker field at (640, 201) on input[placeholder='* Когда привезти самокат']
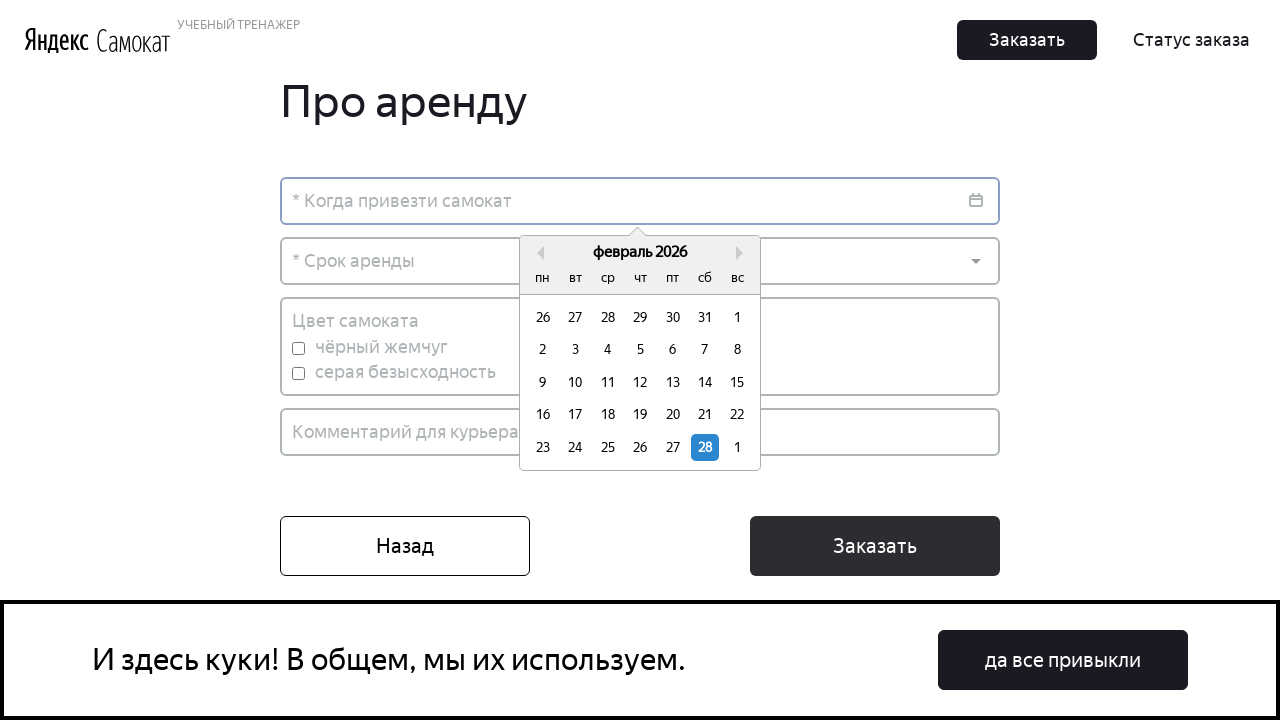

Selected day 16 from the calendar at (543, 415) on .react-datepicker__day--016
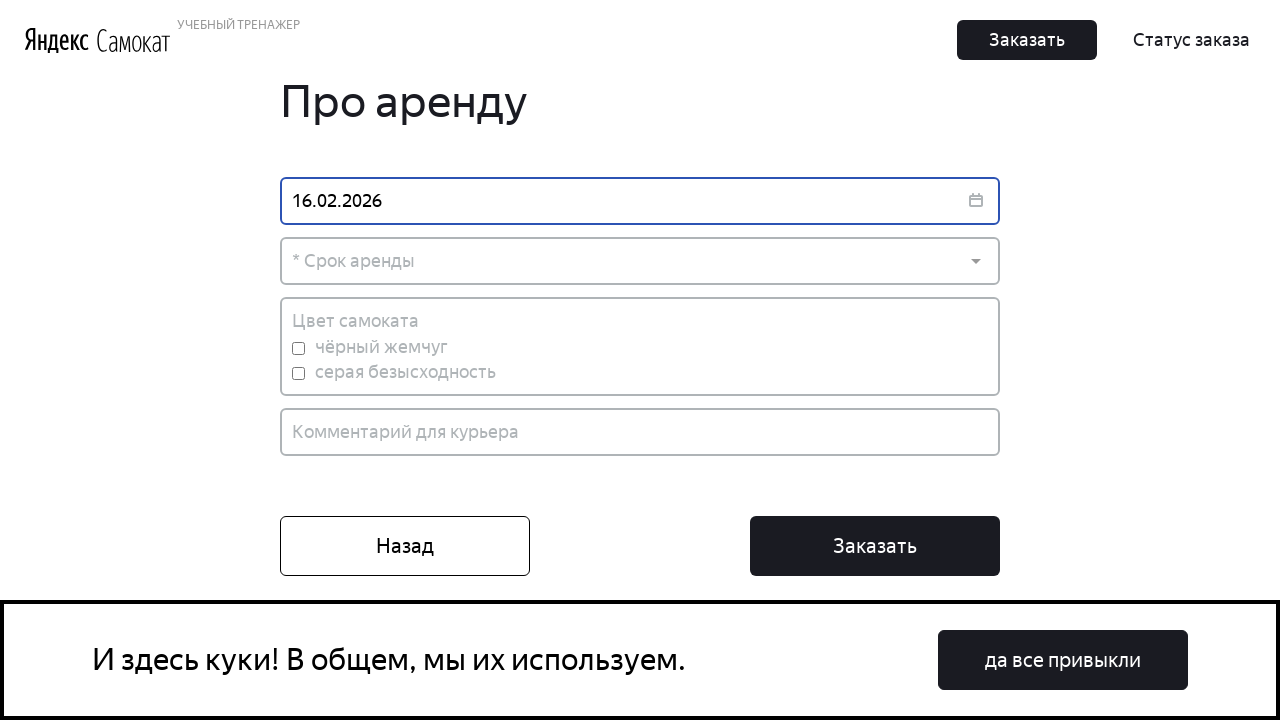

Clicked on rental period dropdown at (640, 261) on .Dropdown-placeholder
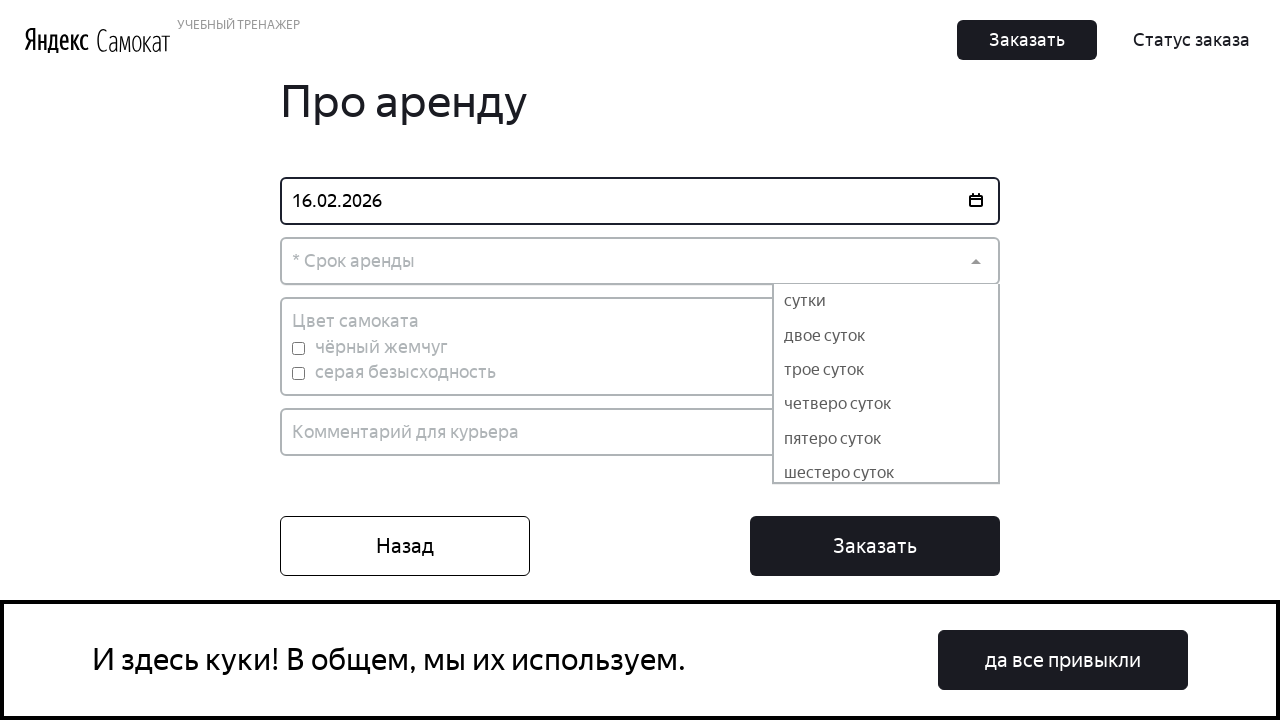

Selected 'двое суток' (two days) rental period at (886, 336) on div:text('двое суток')
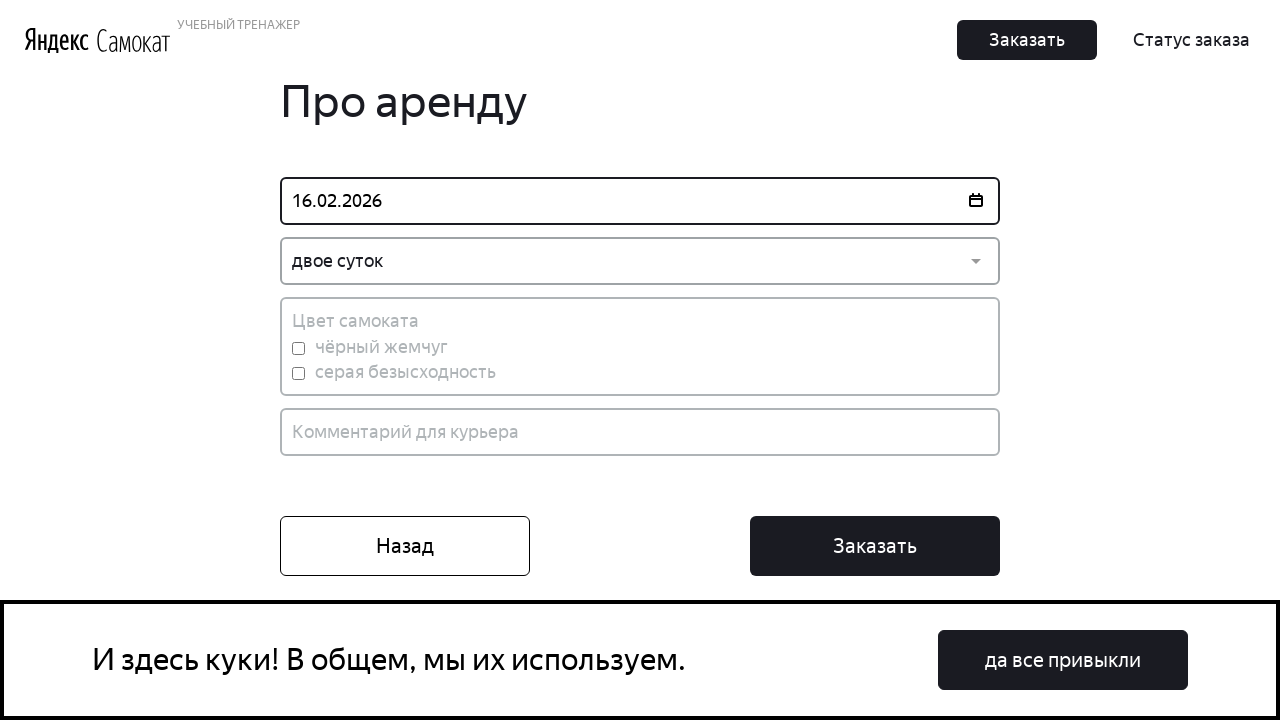

Selected grey scooter color at (298, 373) on #grey
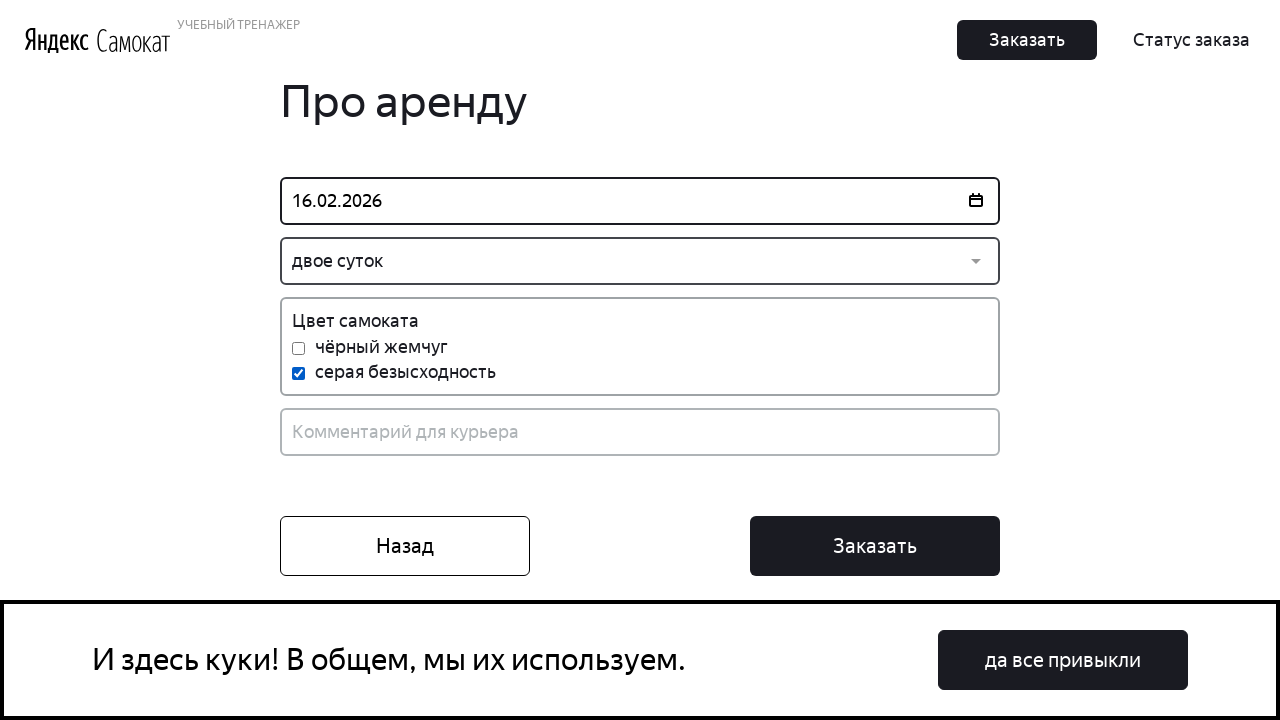

Added comment 'Please call before delivery' for courier on input[placeholder='Комментарий для курьера']
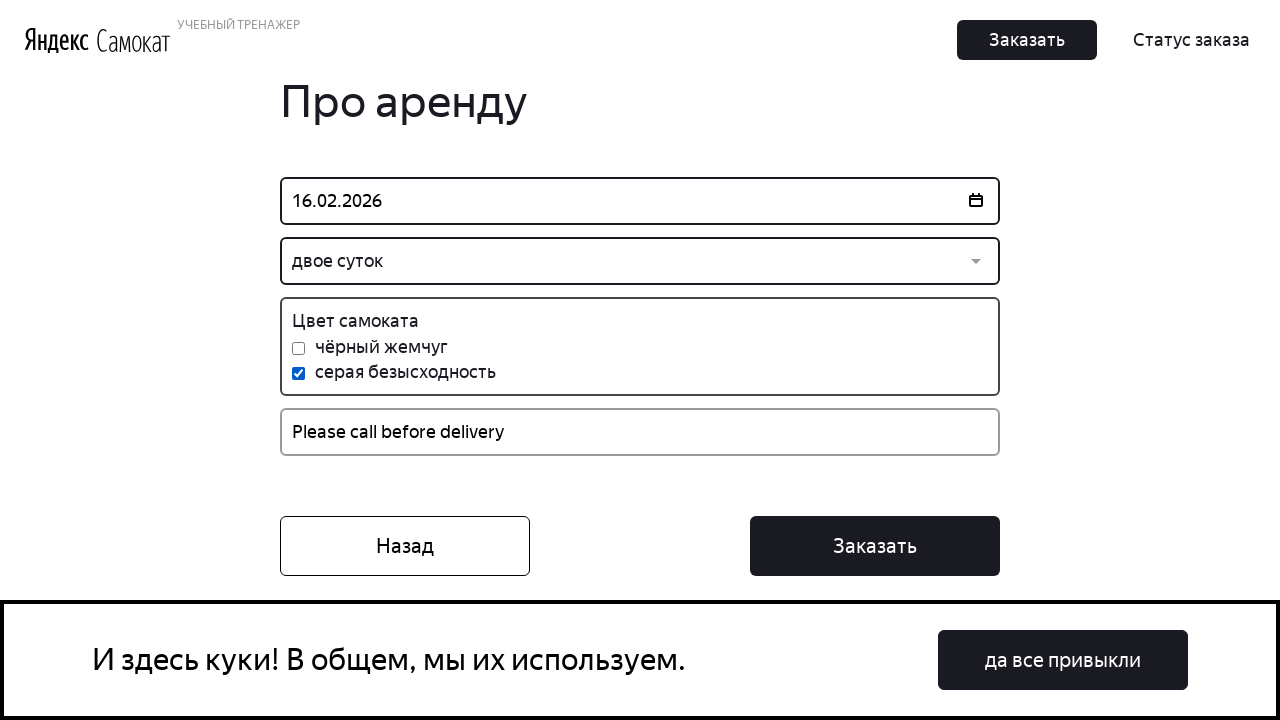

Clicked final order button to submit the complete order at (405, 546) on .Button_Button__ra12g.Button_Middle__1CSJM
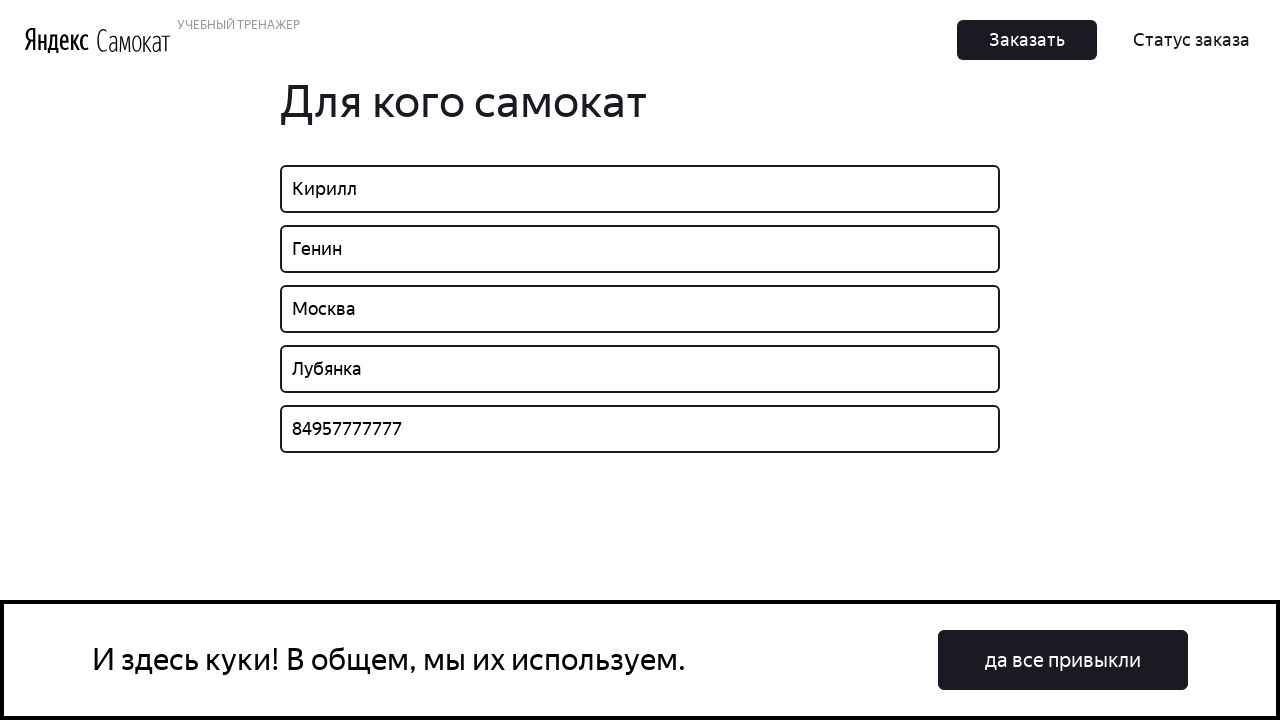

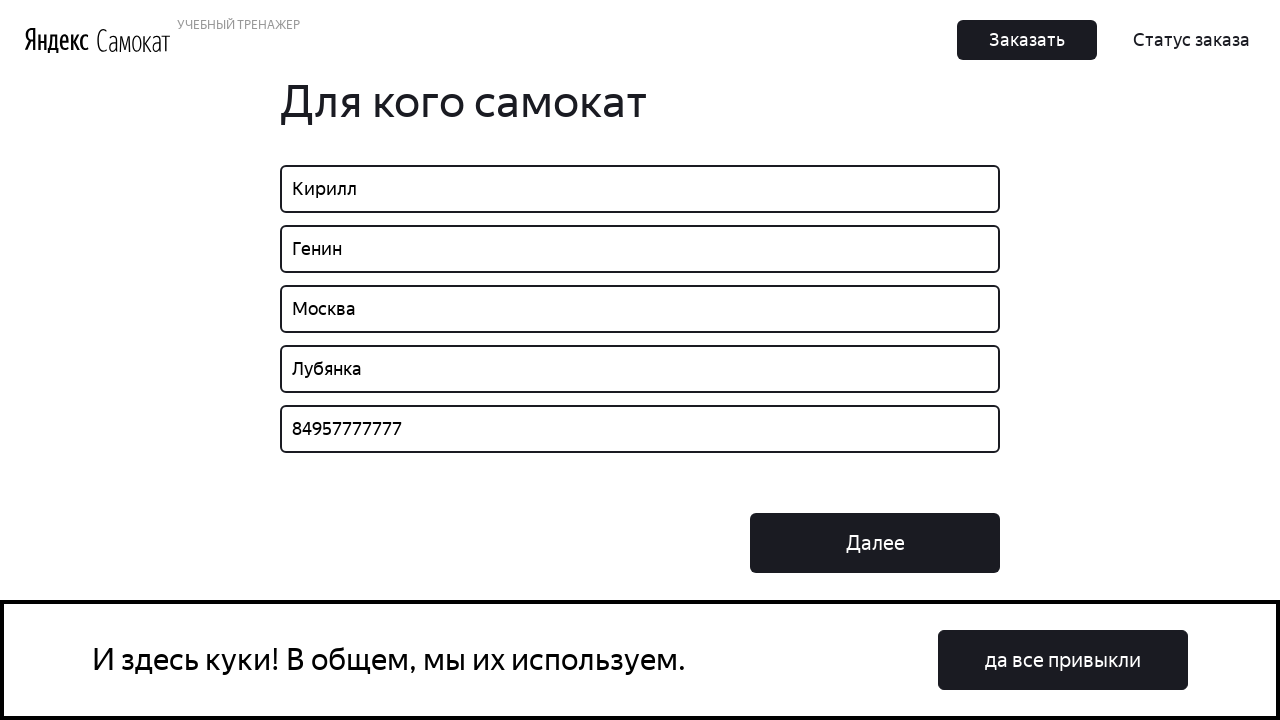